Creates a new paste on Pastebin by filling in the code content, selecting expiration and syntax highlighting options, entering a paste name, and submitting the form.

Starting URL: https://pastebin.com/

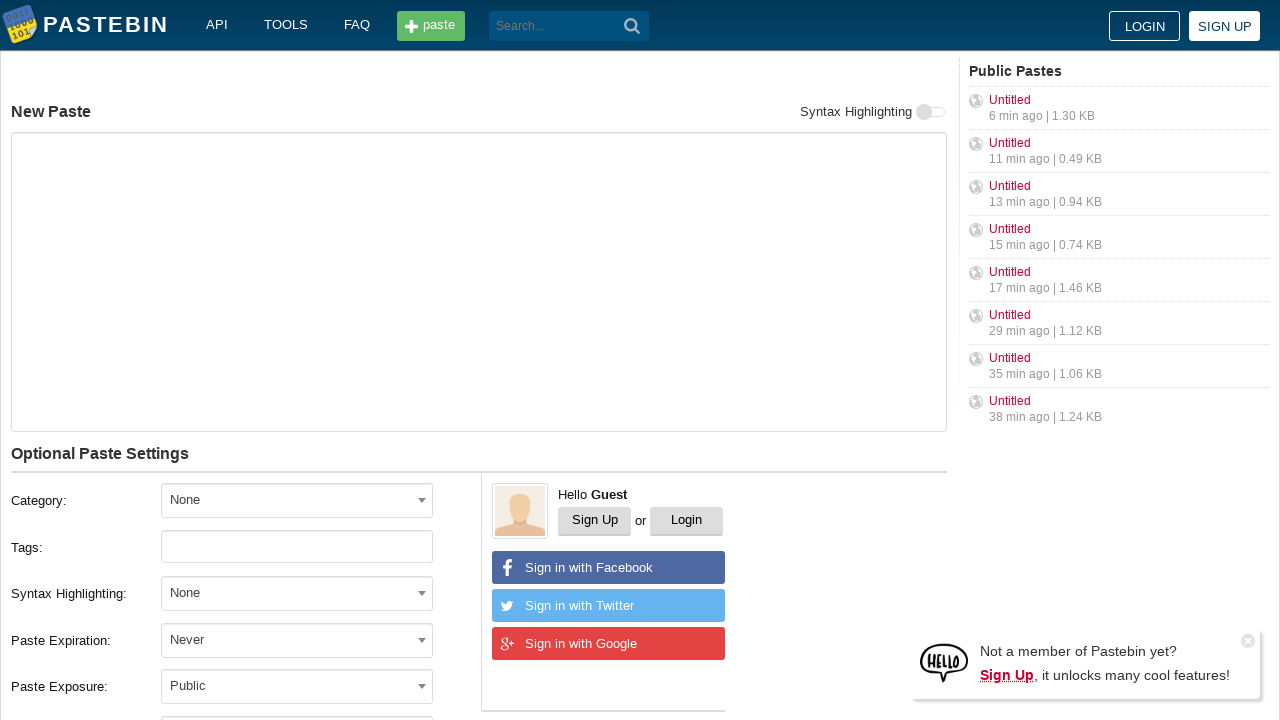

Code/text field became visible
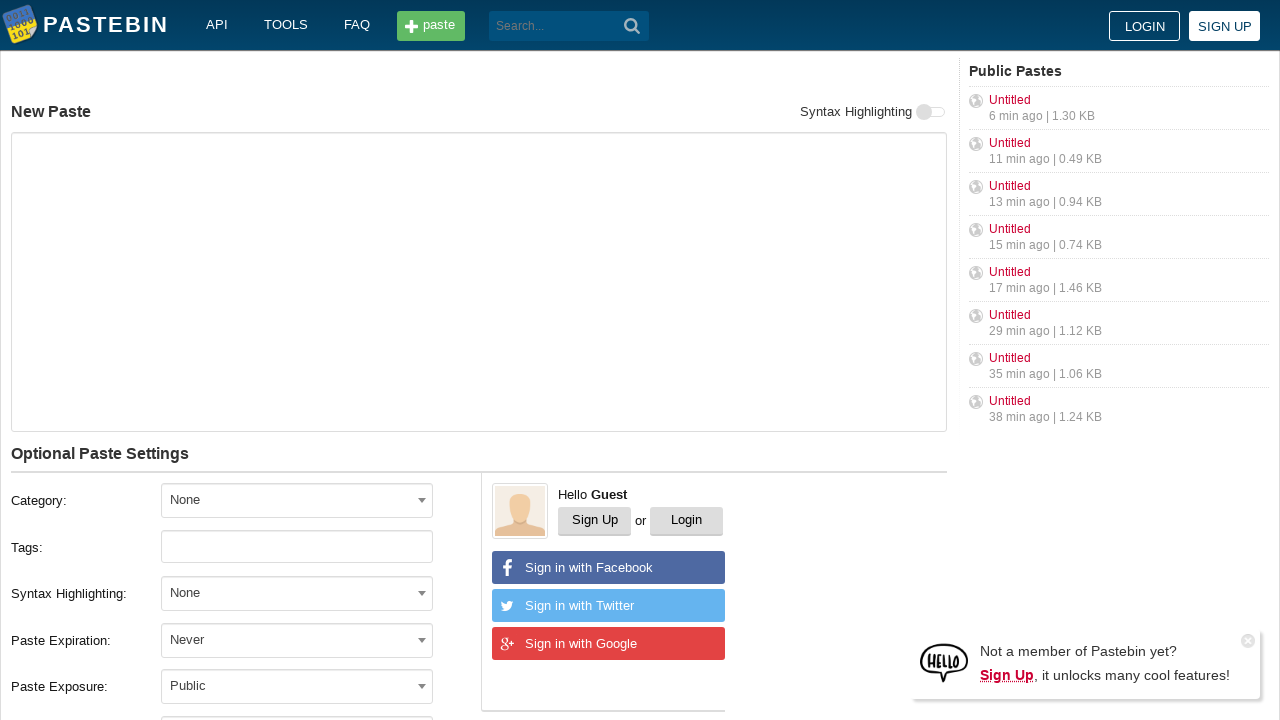

Filled code/text field with JavaScript code snippet on #postform-text
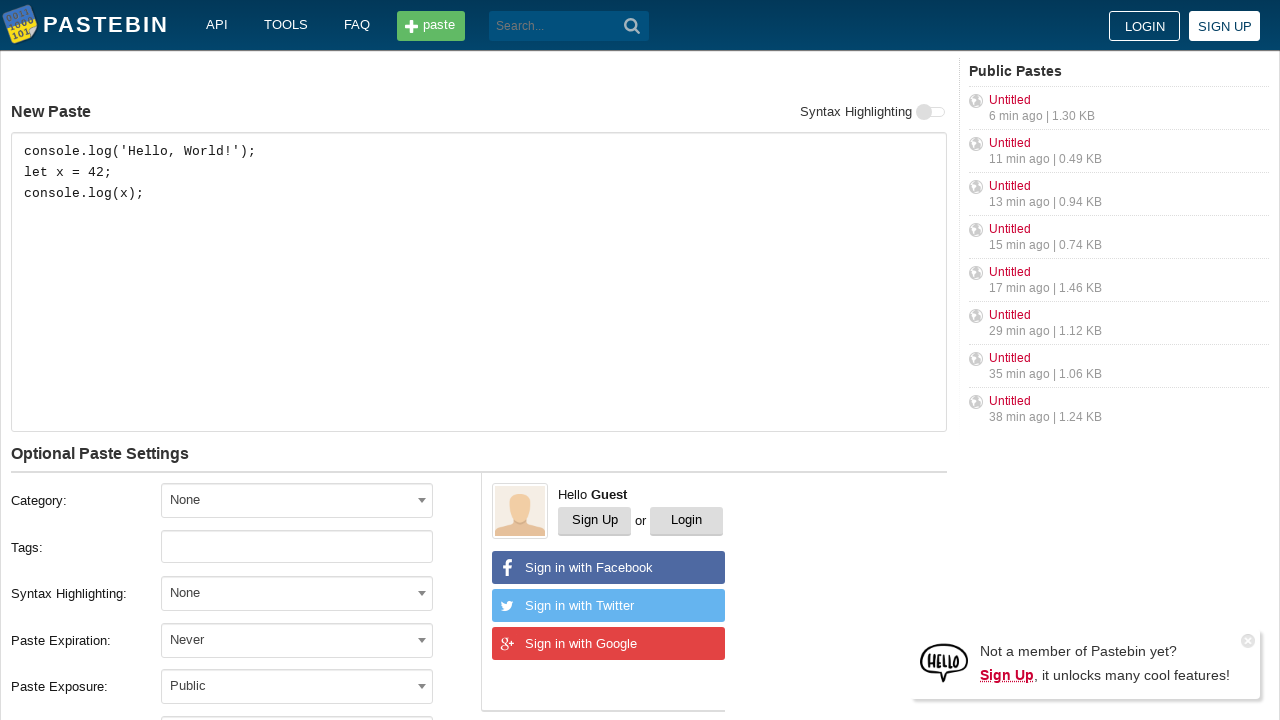

Clicked expiration dropdown at (297, 640) on #select2-postform-expiration-container
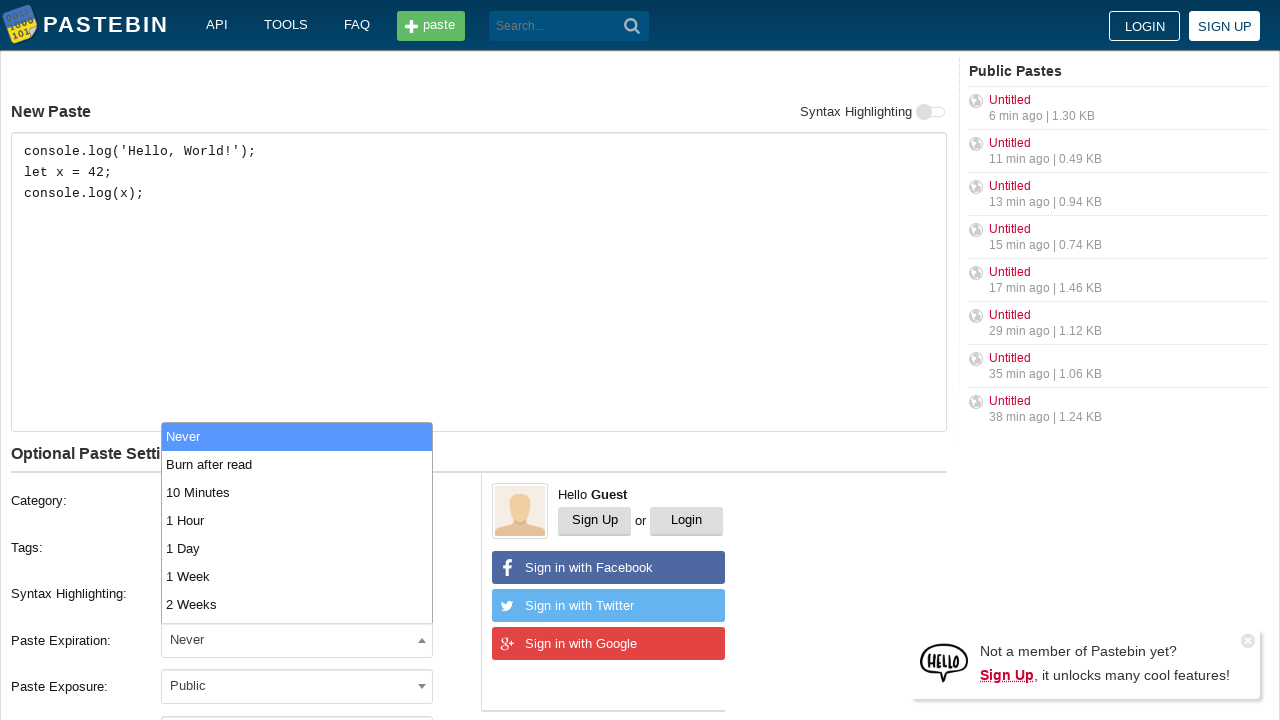

Selected '10 Minutes' expiration option at (297, 492) on xpath=//li[text()='10 Minutes']
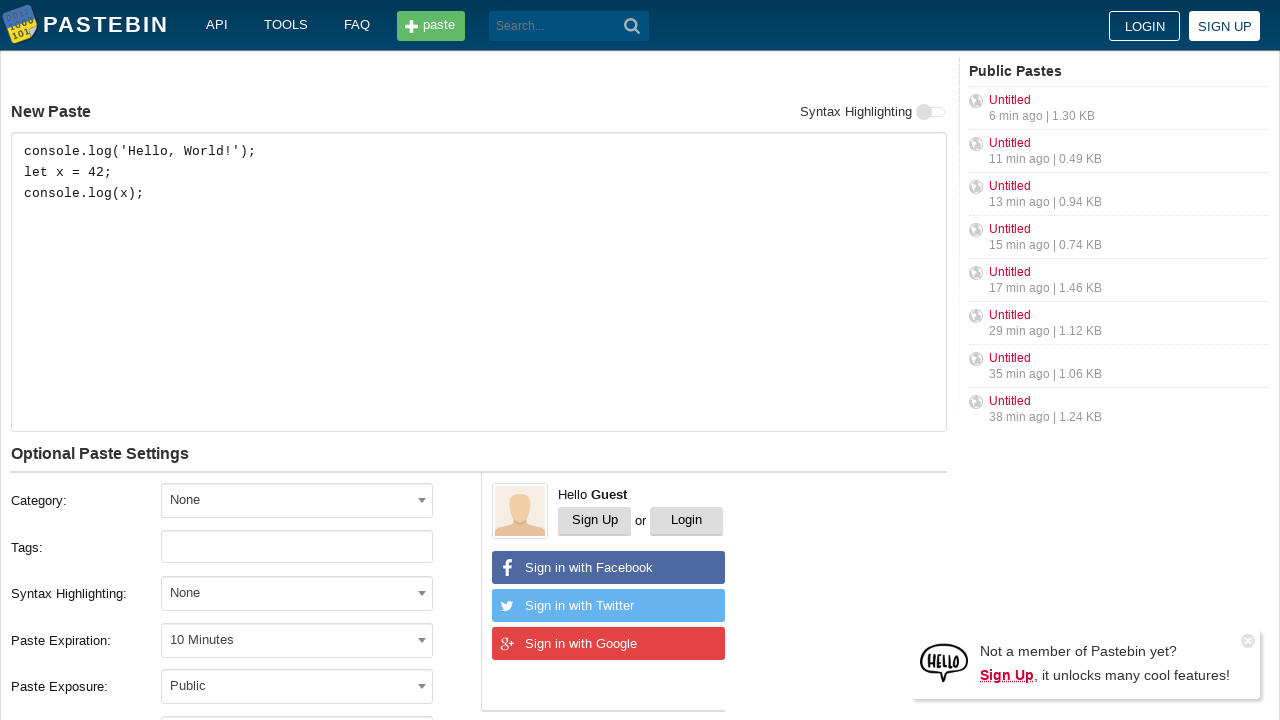

Clicked syntax highlighting dropdown at (297, 593) on #select2-postform-format-container
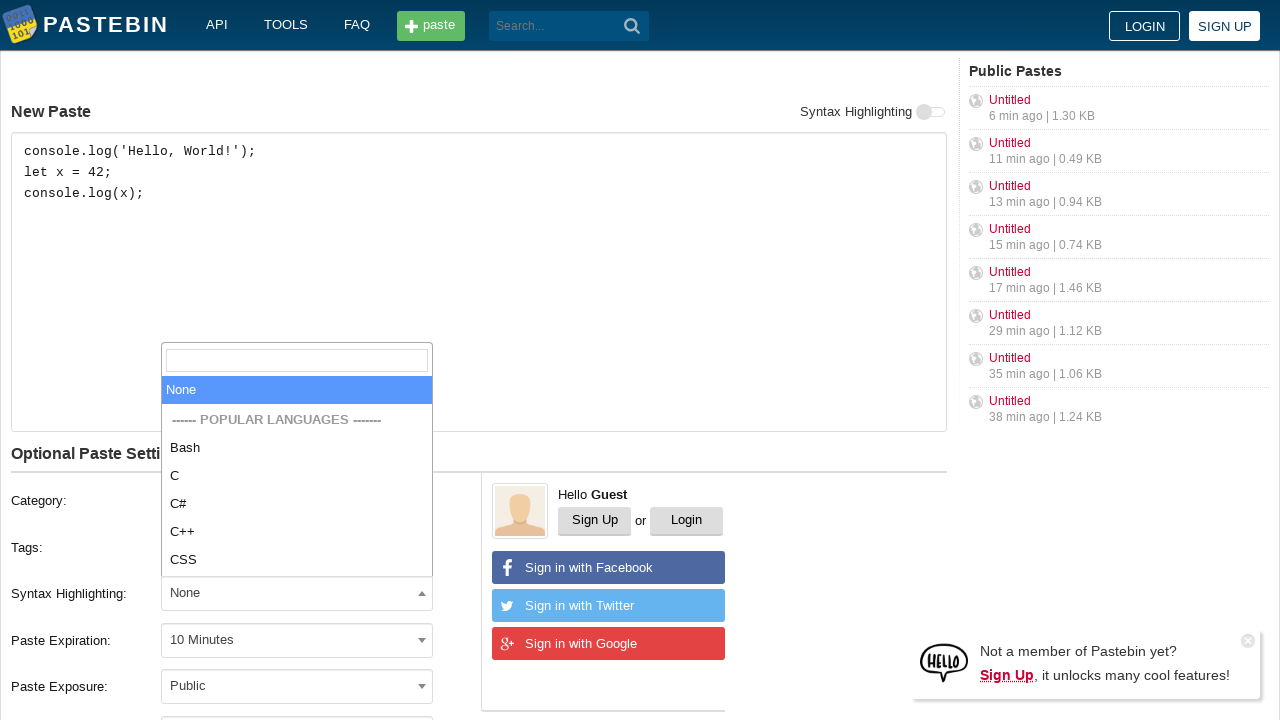

Selected 'JavaScript' syntax highlighting option at (297, 476) on xpath=//li[text()='JavaScript']
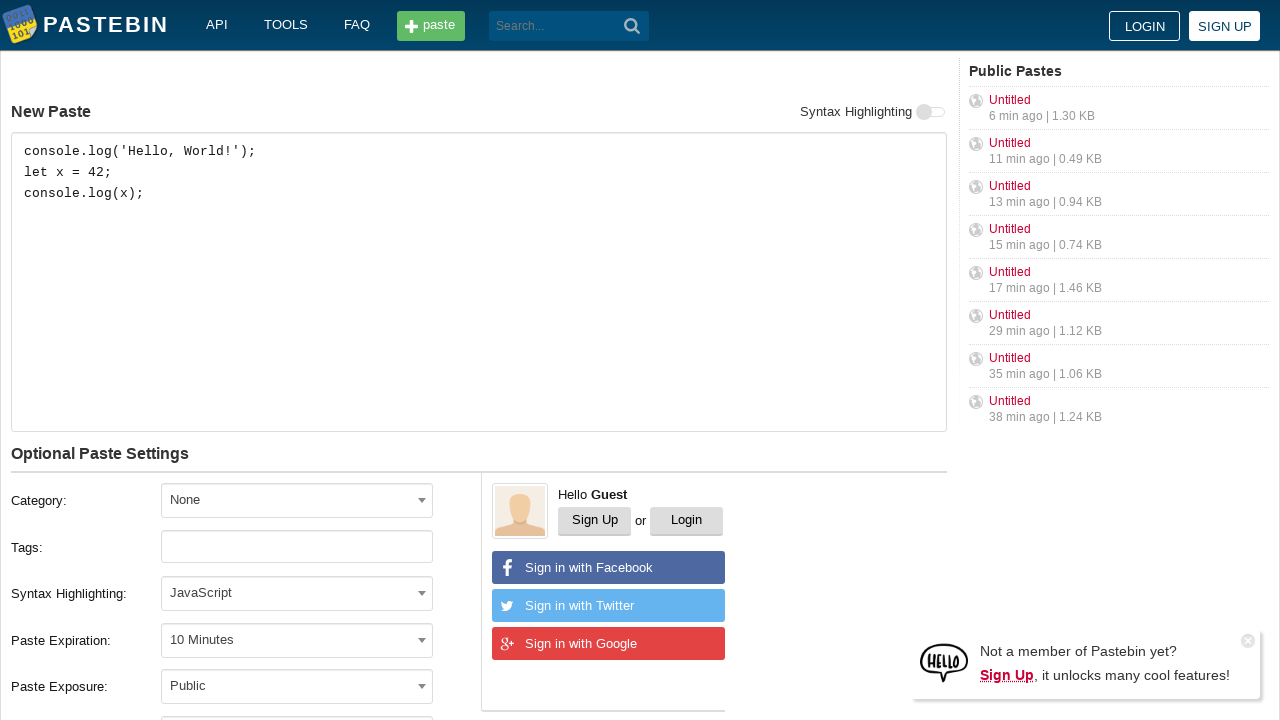

Paste name field became visible
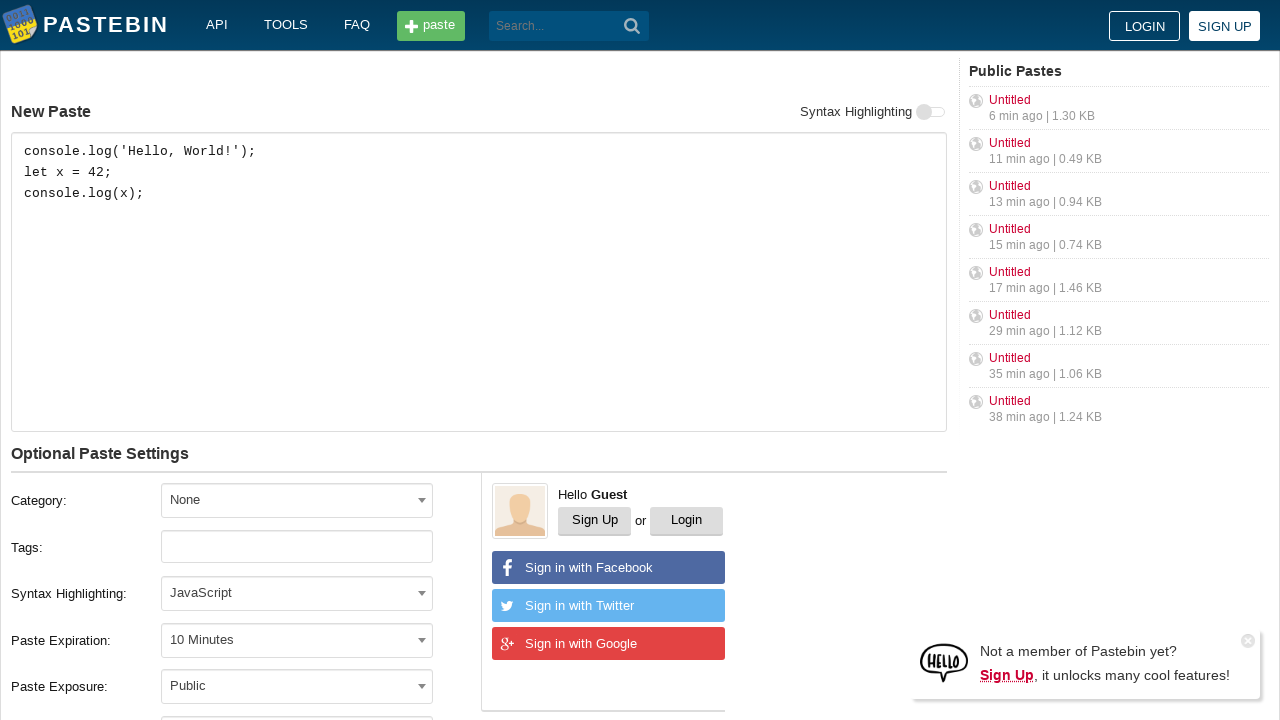

Filled paste name field with 'Sample Code Snippet 2024' on #postform-name
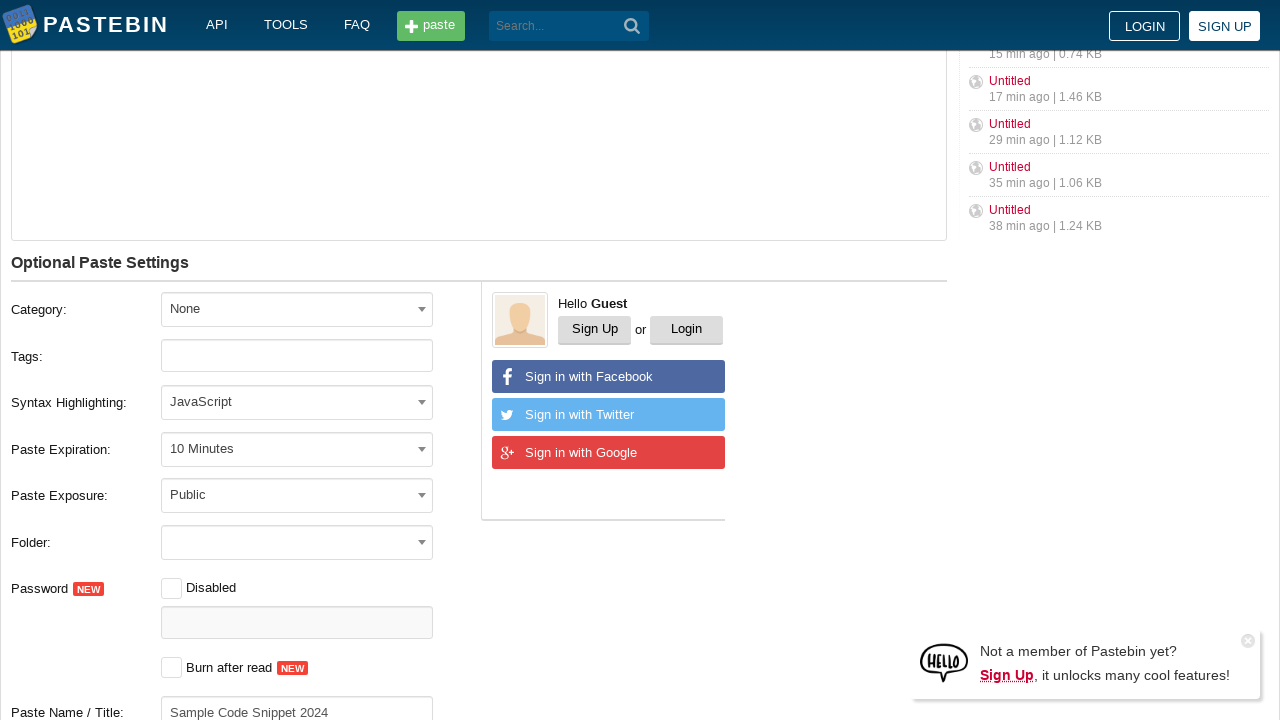

Submit button became visible
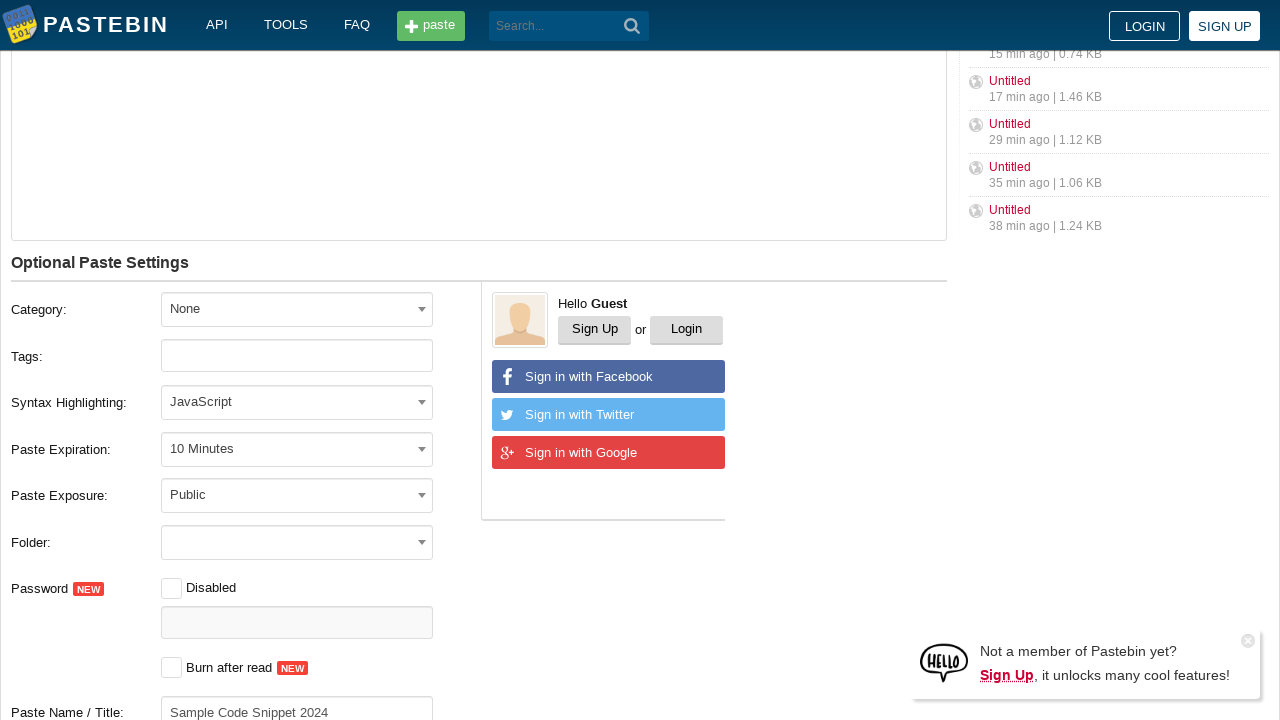

Clicked submit button to create new paste at (240, 400) on xpath=//*[@id='w0']/div[5]/div[1]/div[10]/button
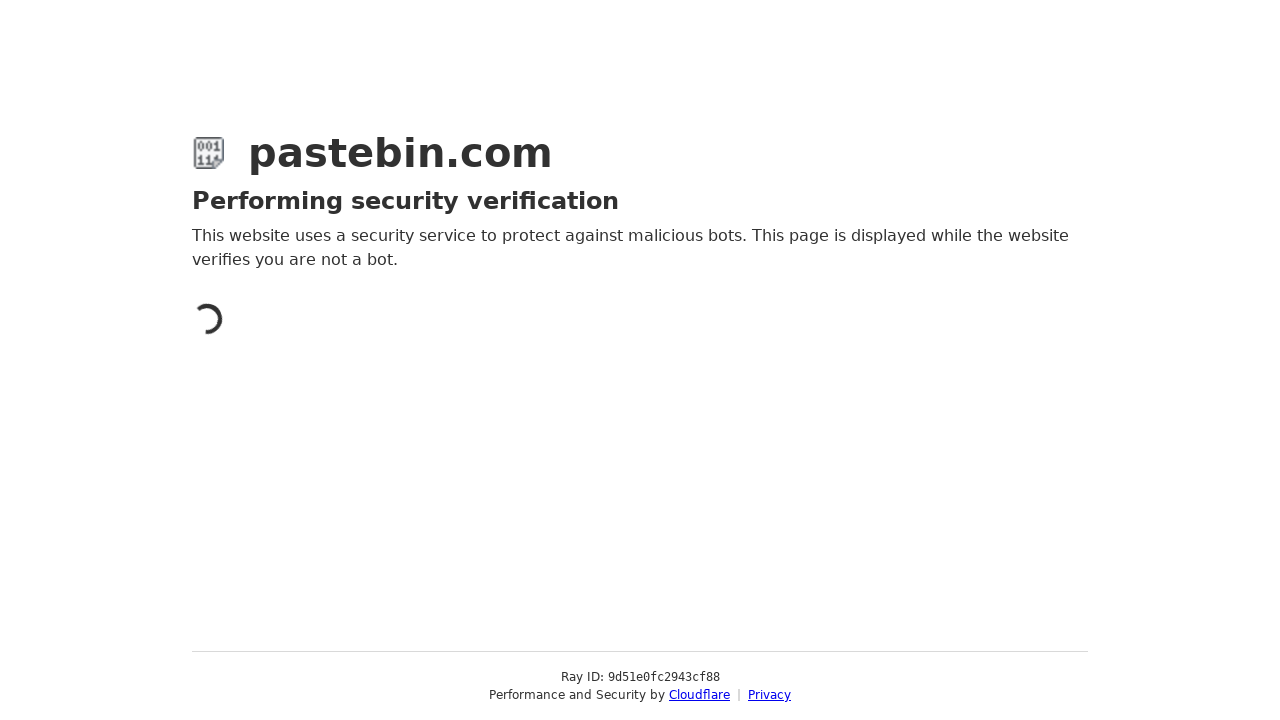

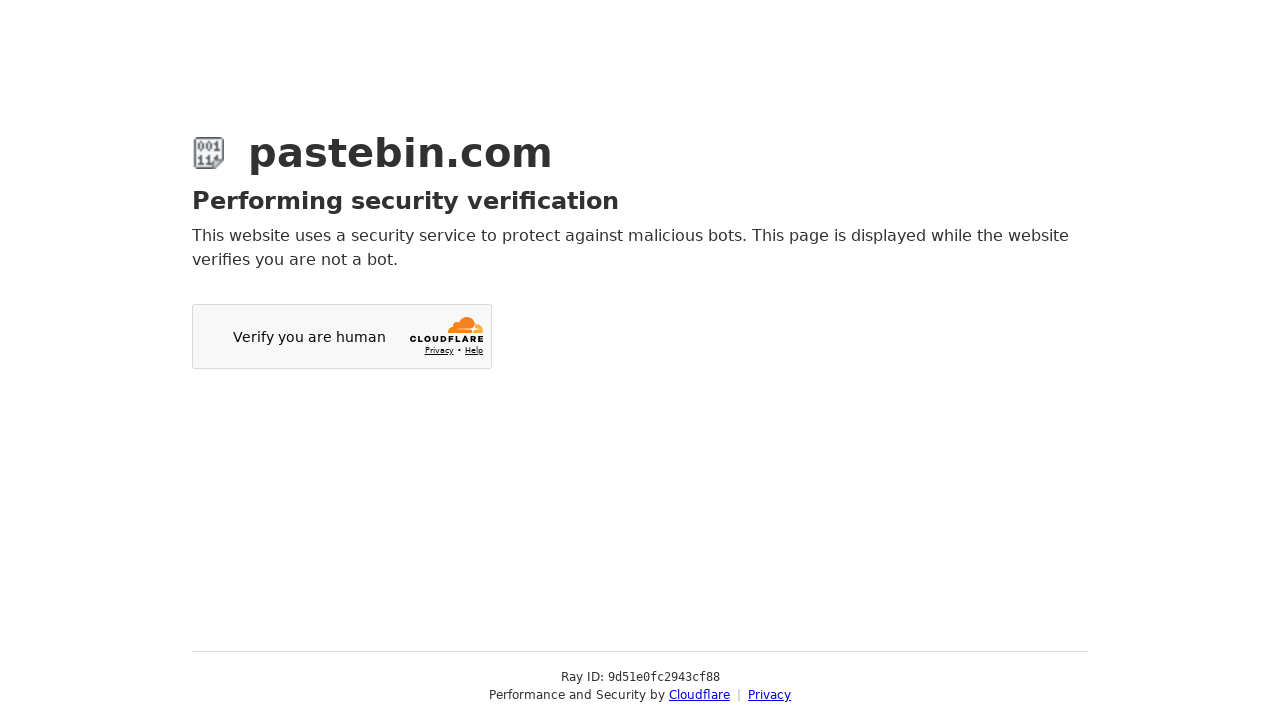